Tests various dropdown, checkbox, and form controls on a flight booking practice page including static dropdowns, passenger selection, auto-suggest fields, and radio buttons

Starting URL: https://rahulshettyacademy.com/dropdownsPractise/

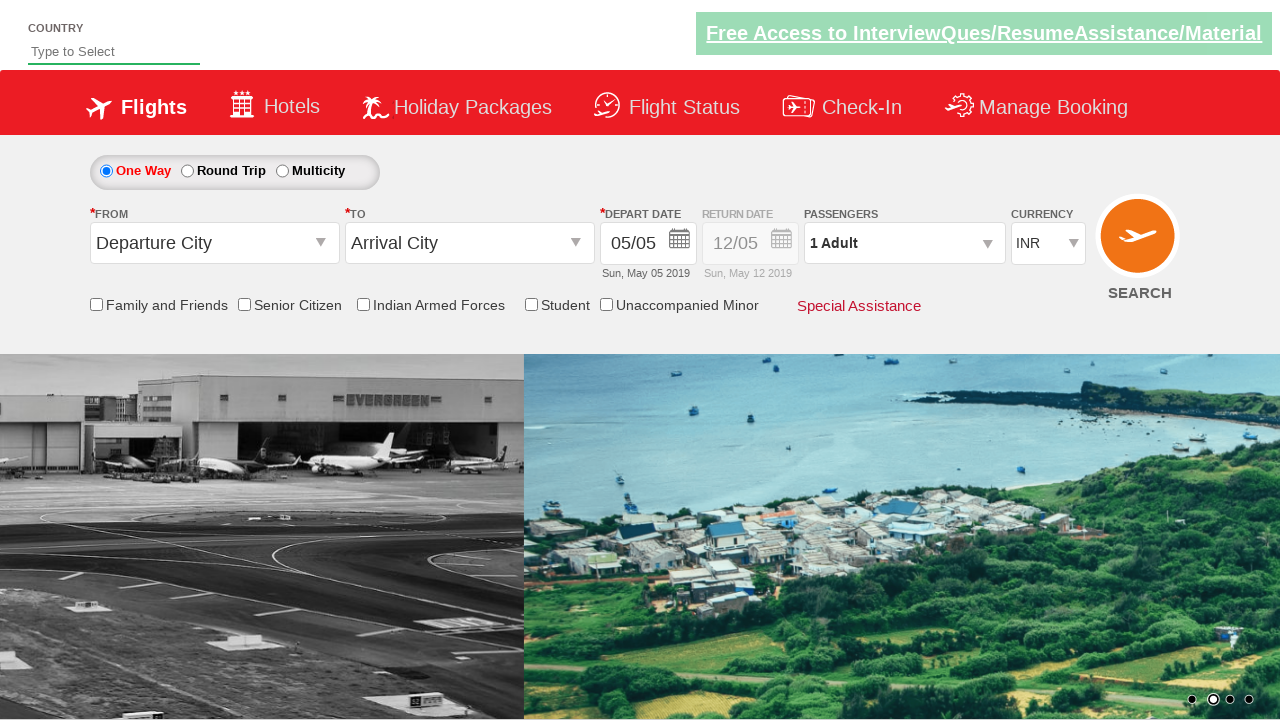

Selected currency option at index 2 on #ctl00_mainContent_DropDownListCurrency
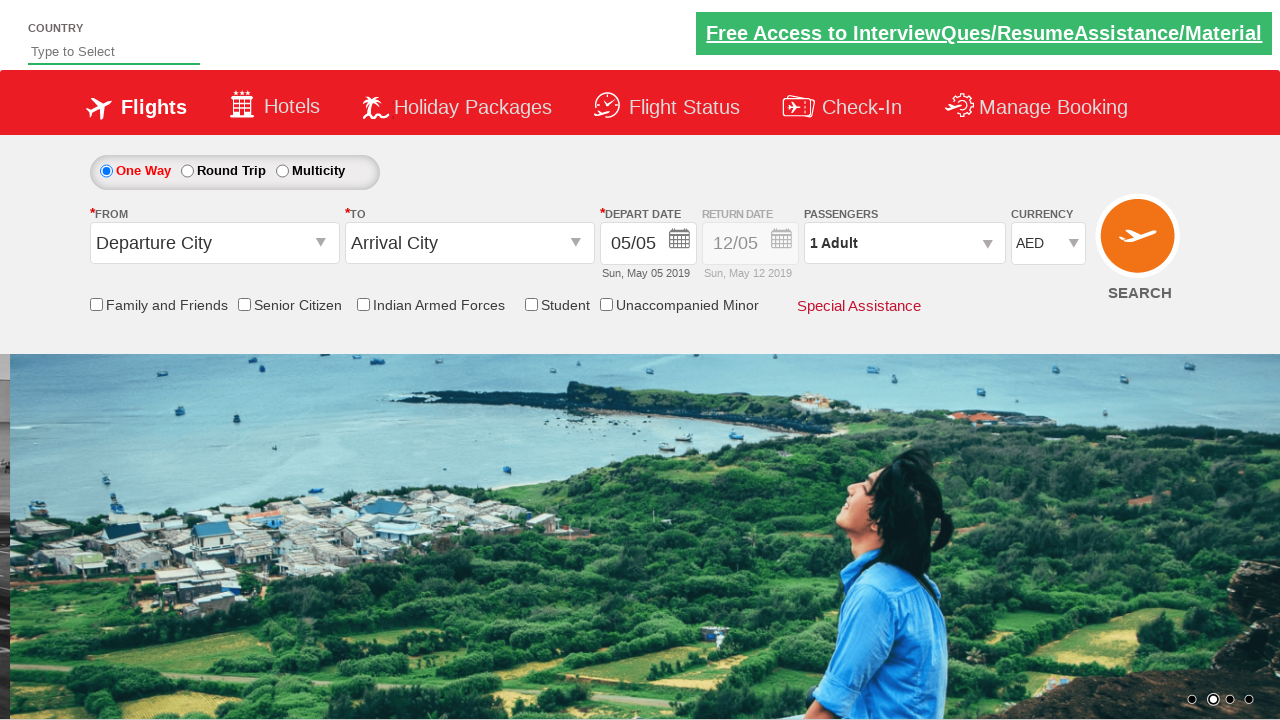

Selected currency option at index 3 on #ctl00_mainContent_DropDownListCurrency
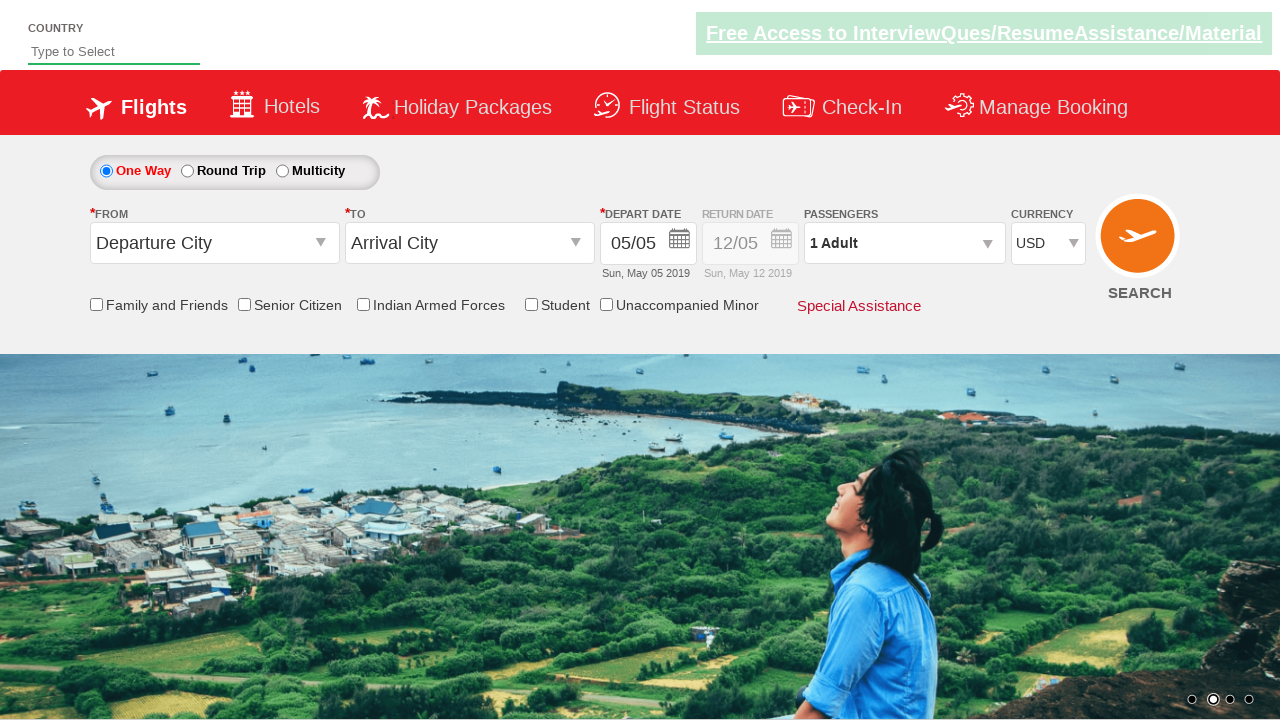

Selected currency by value 'INR' on #ctl00_mainContent_DropDownListCurrency
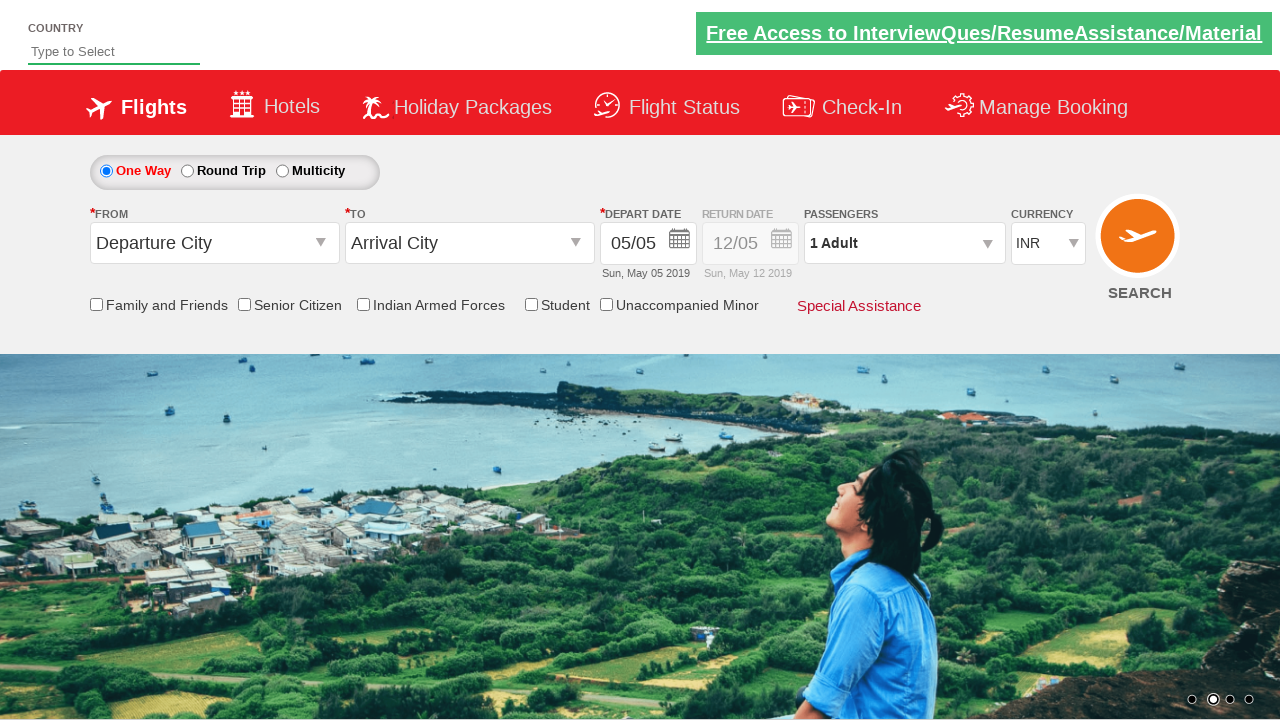

Selected currency by label 'INR' on #ctl00_mainContent_DropDownListCurrency
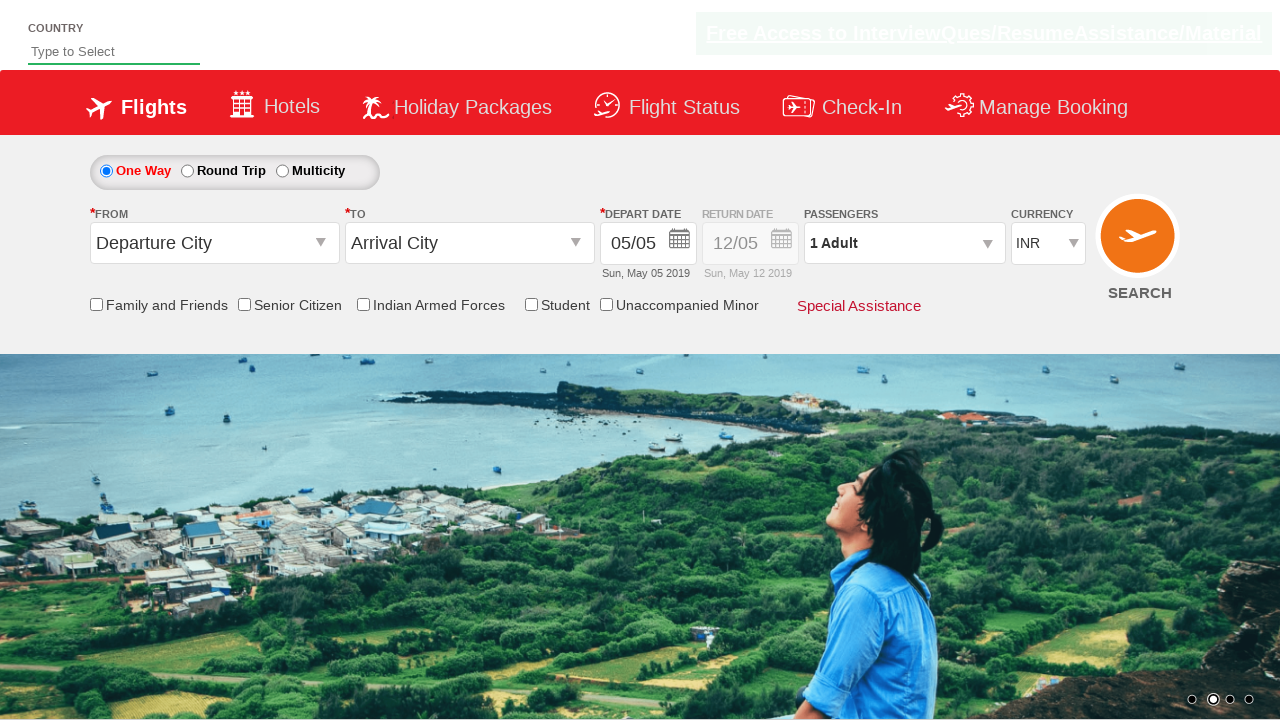

Opened passenger selection dropdown at (904, 243) on #divpaxinfo
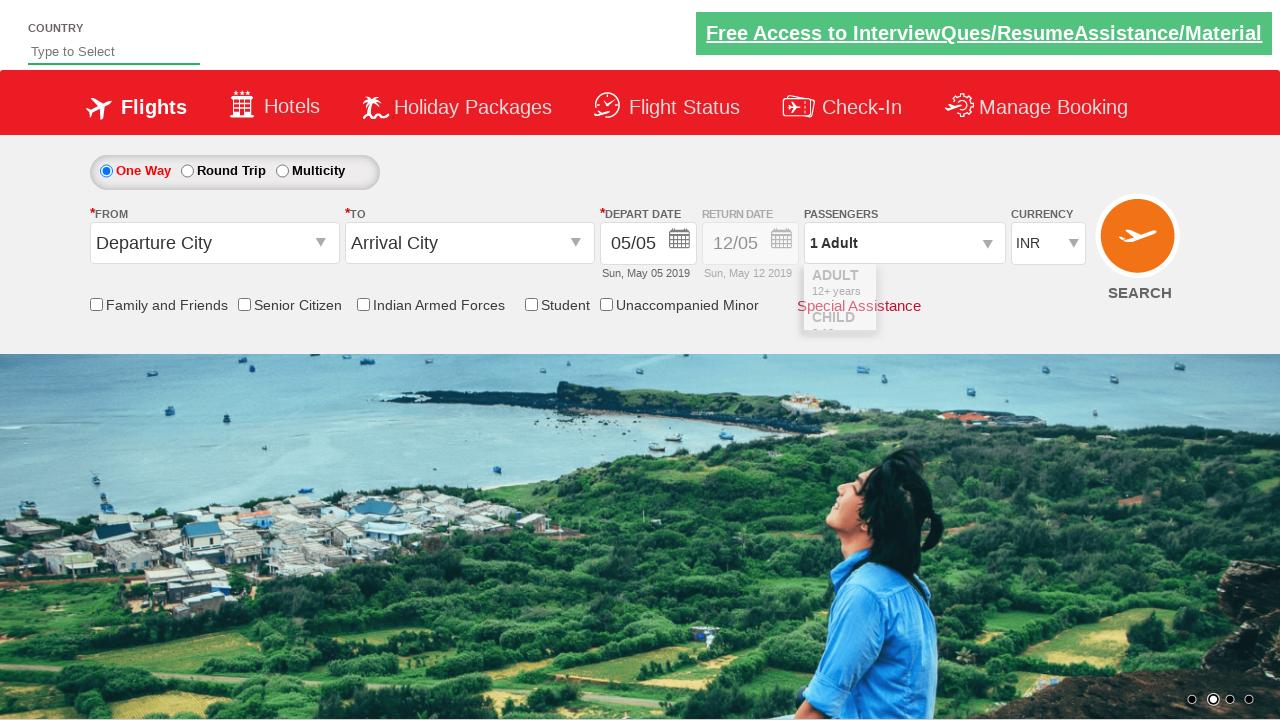

Waited 2 seconds for dropdown to load
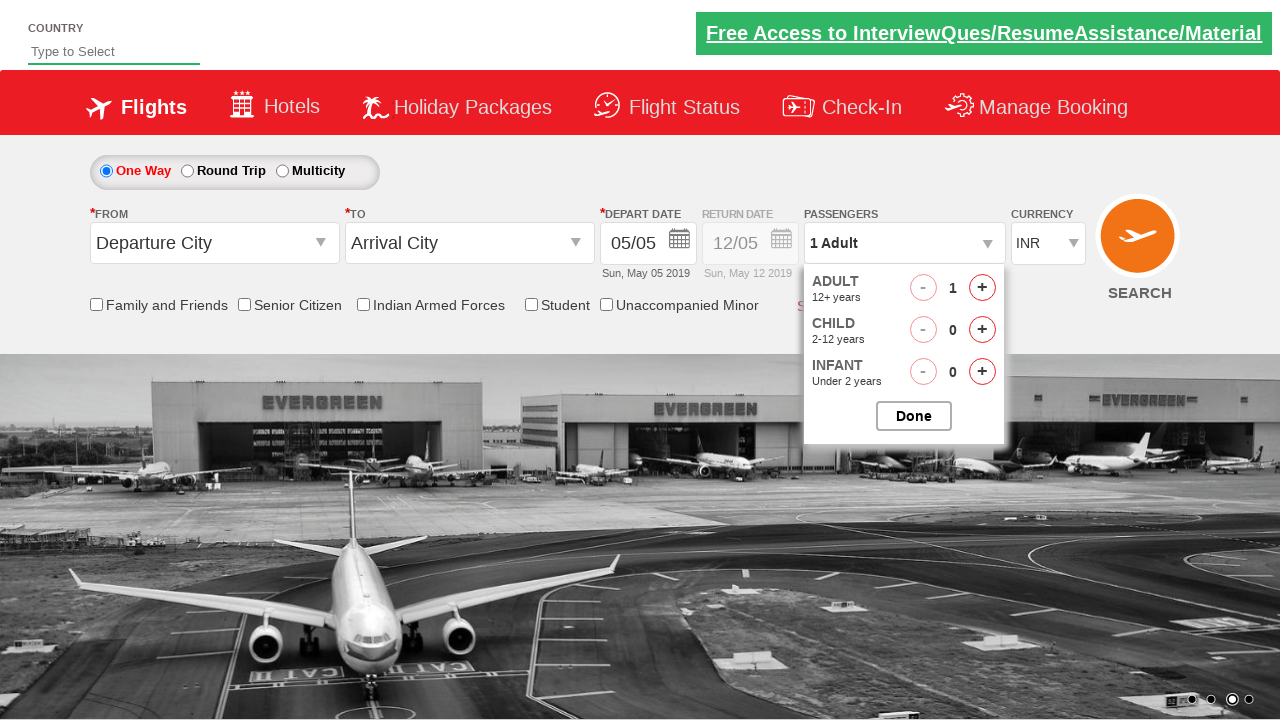

Incremented adult count (iteration 1/4) at (982, 288) on #hrefIncAdt
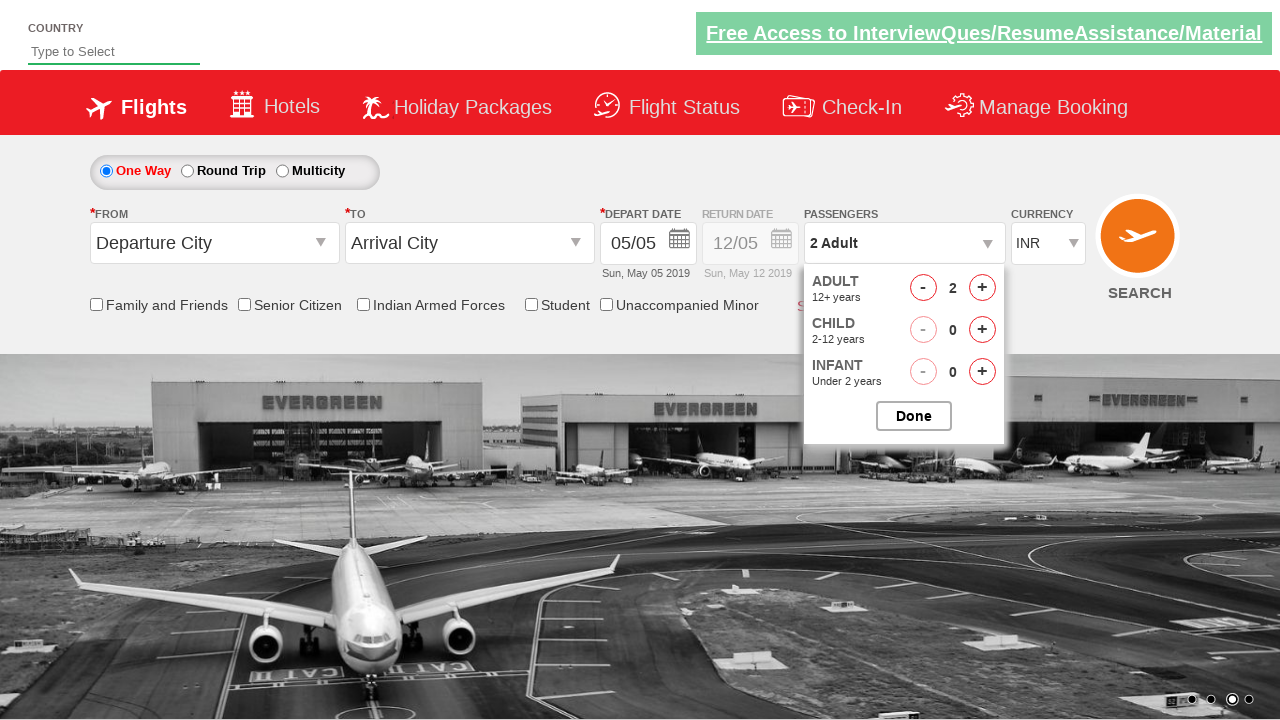

Incremented child count (iteration 1/4) at (982, 330) on #hrefIncChd
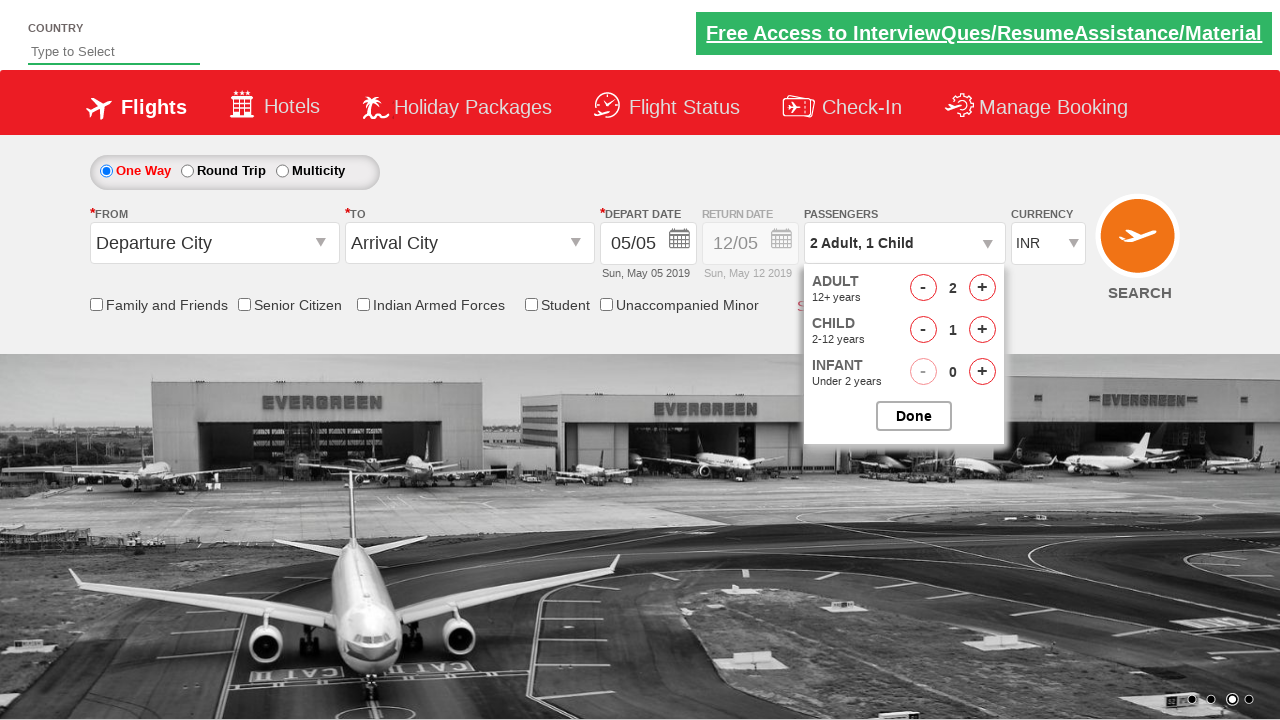

Incremented infant count (iteration 1/4) at (982, 372) on #hrefIncInf
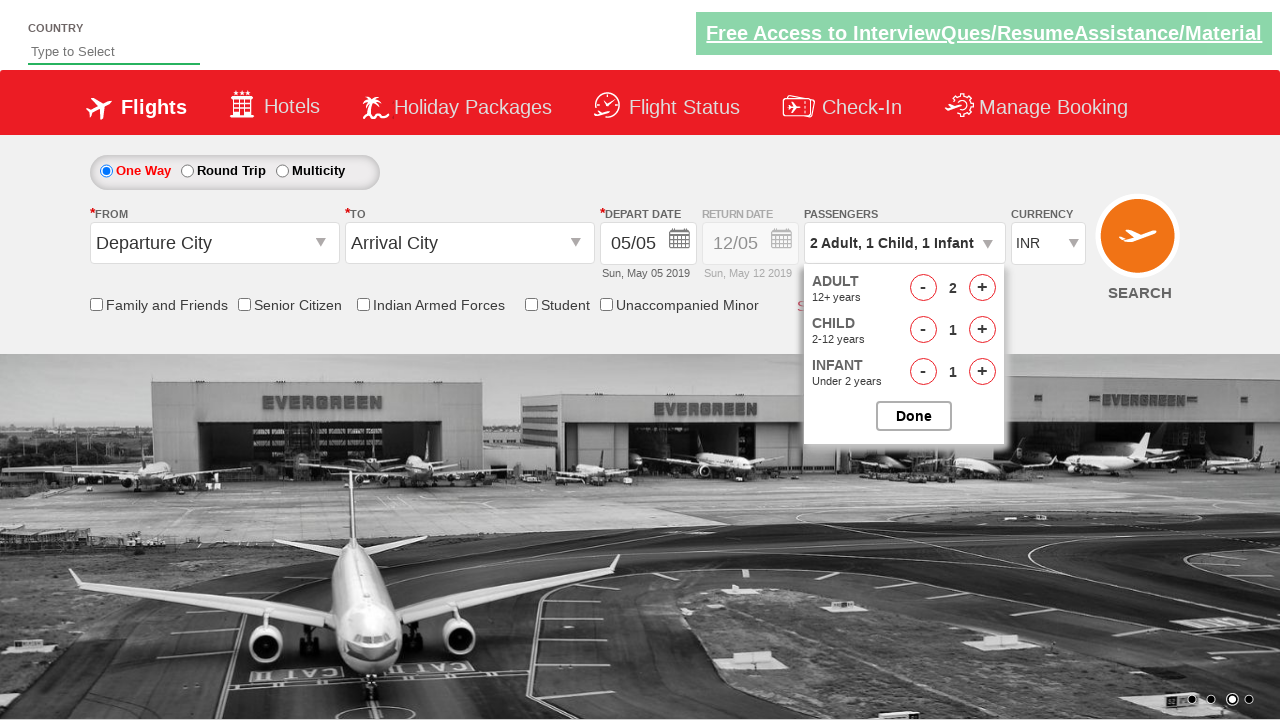

Incremented adult count (iteration 2/4) at (982, 288) on #hrefIncAdt
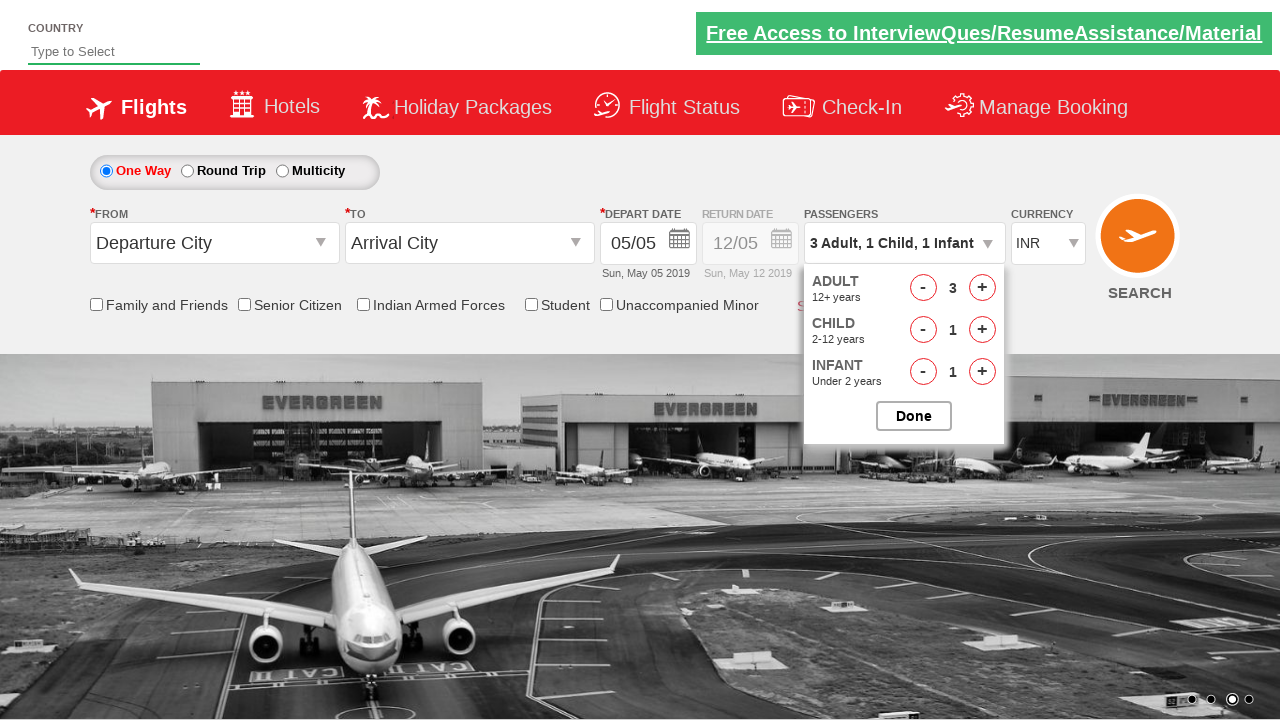

Incremented child count (iteration 2/4) at (982, 330) on #hrefIncChd
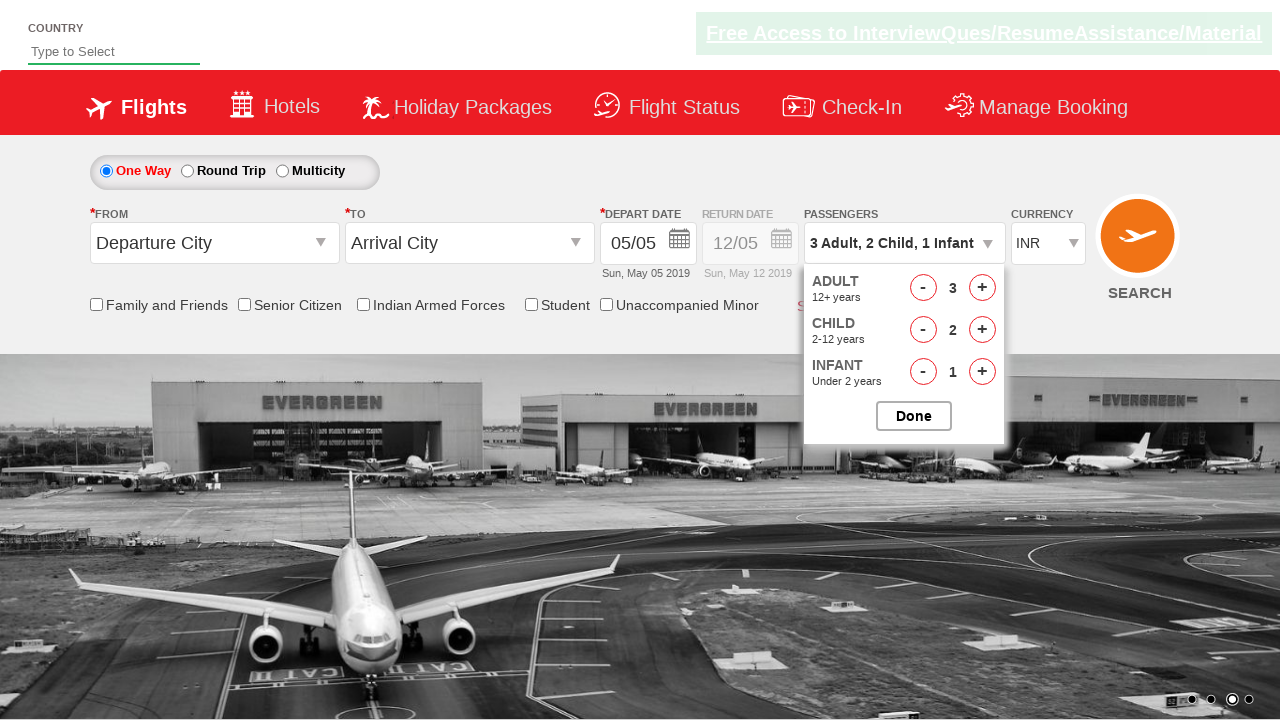

Incremented infant count (iteration 2/4) at (982, 372) on #hrefIncInf
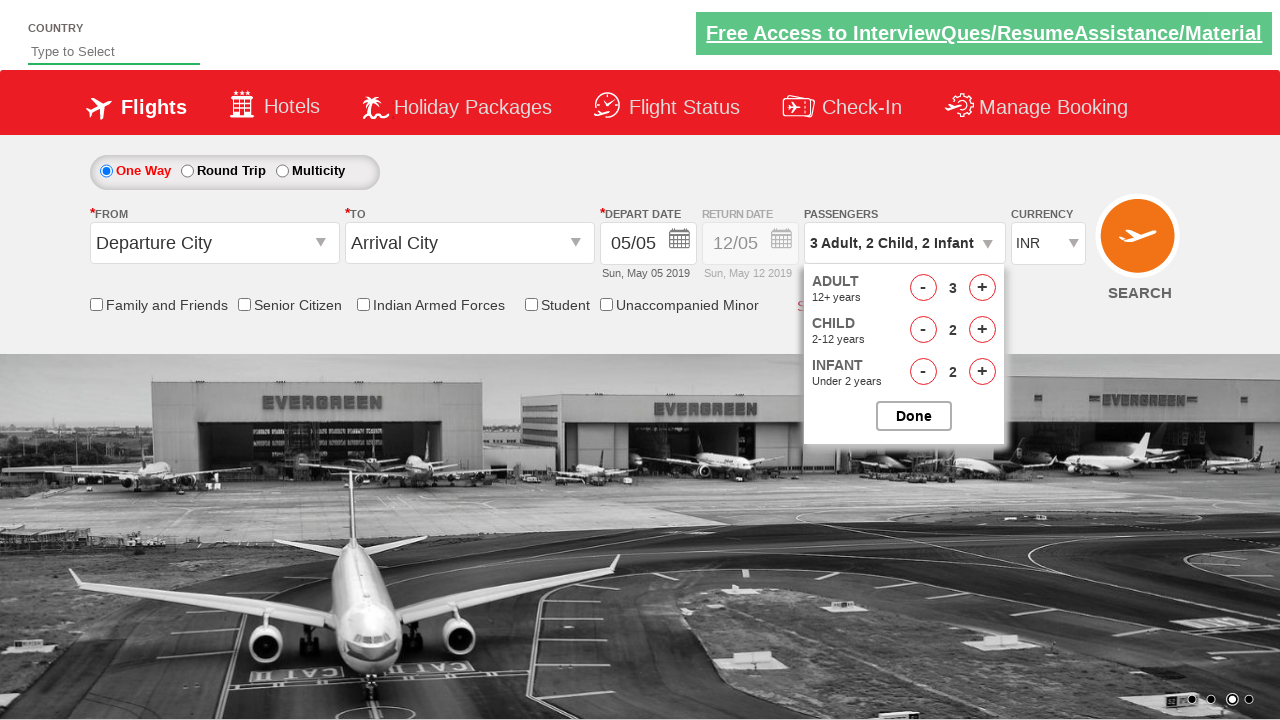

Incremented adult count (iteration 3/4) at (982, 288) on #hrefIncAdt
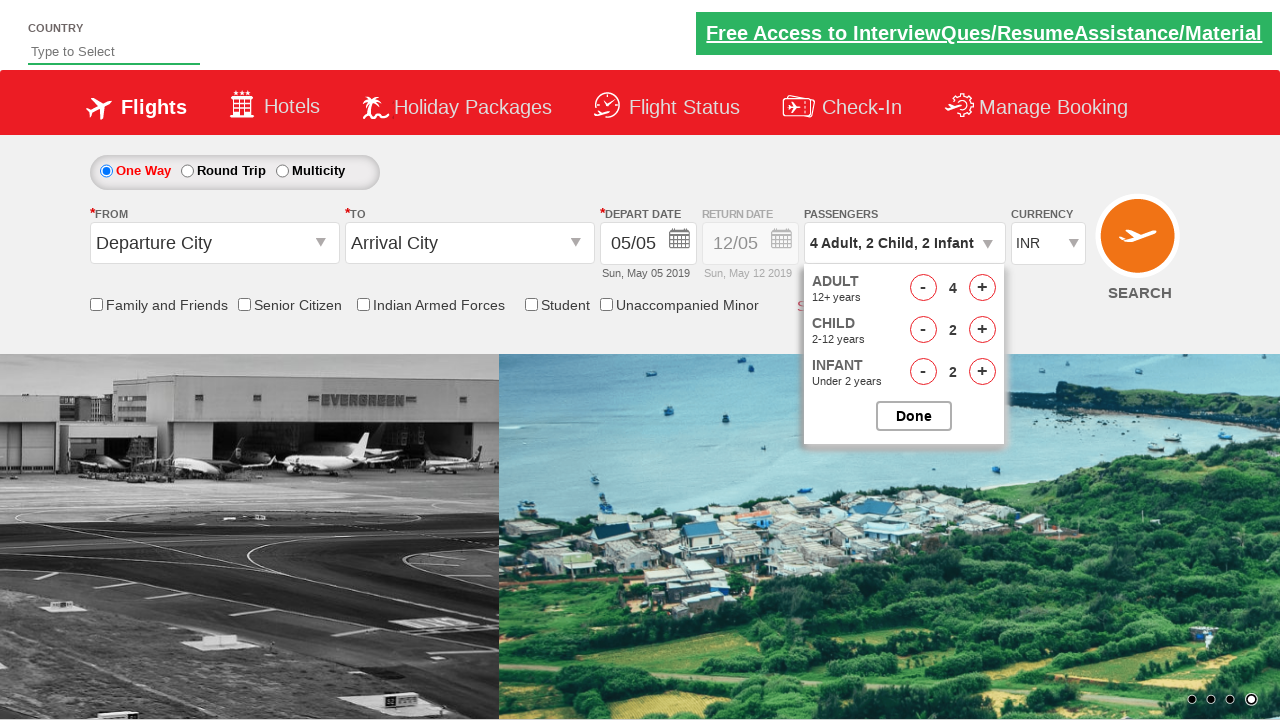

Incremented child count (iteration 3/4) at (982, 330) on #hrefIncChd
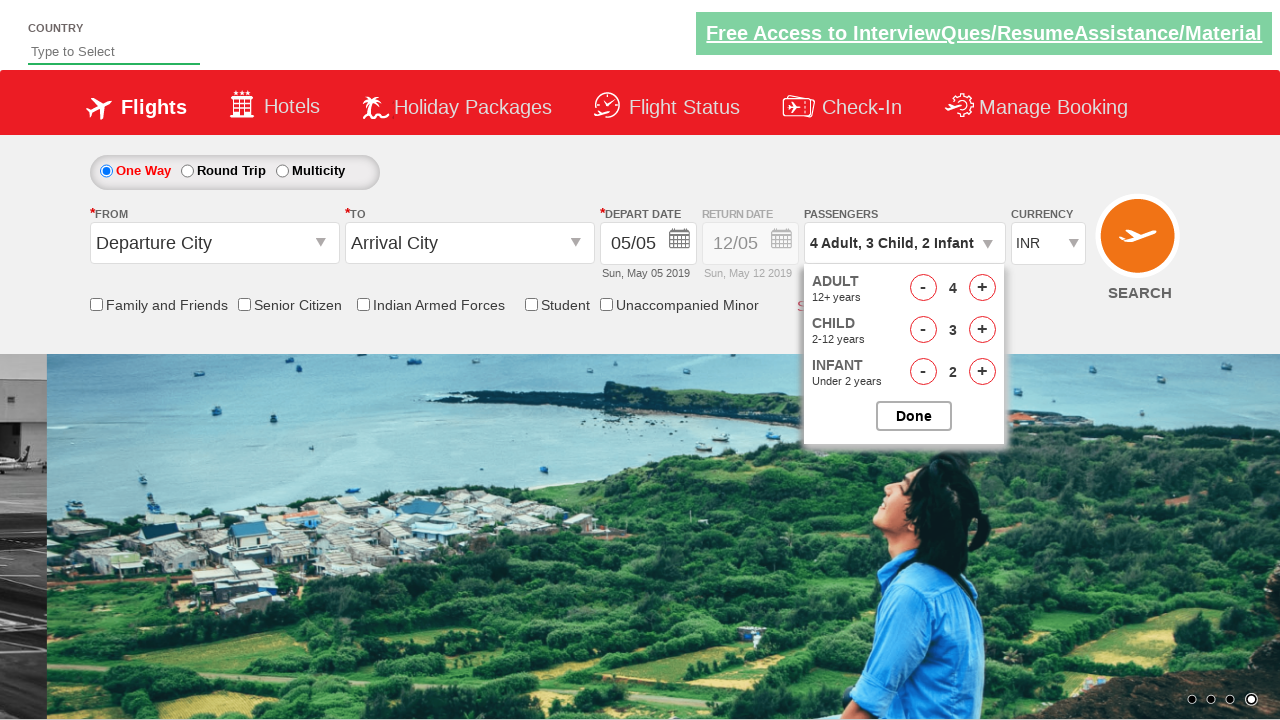

Incremented infant count (iteration 3/4) at (982, 372) on #hrefIncInf
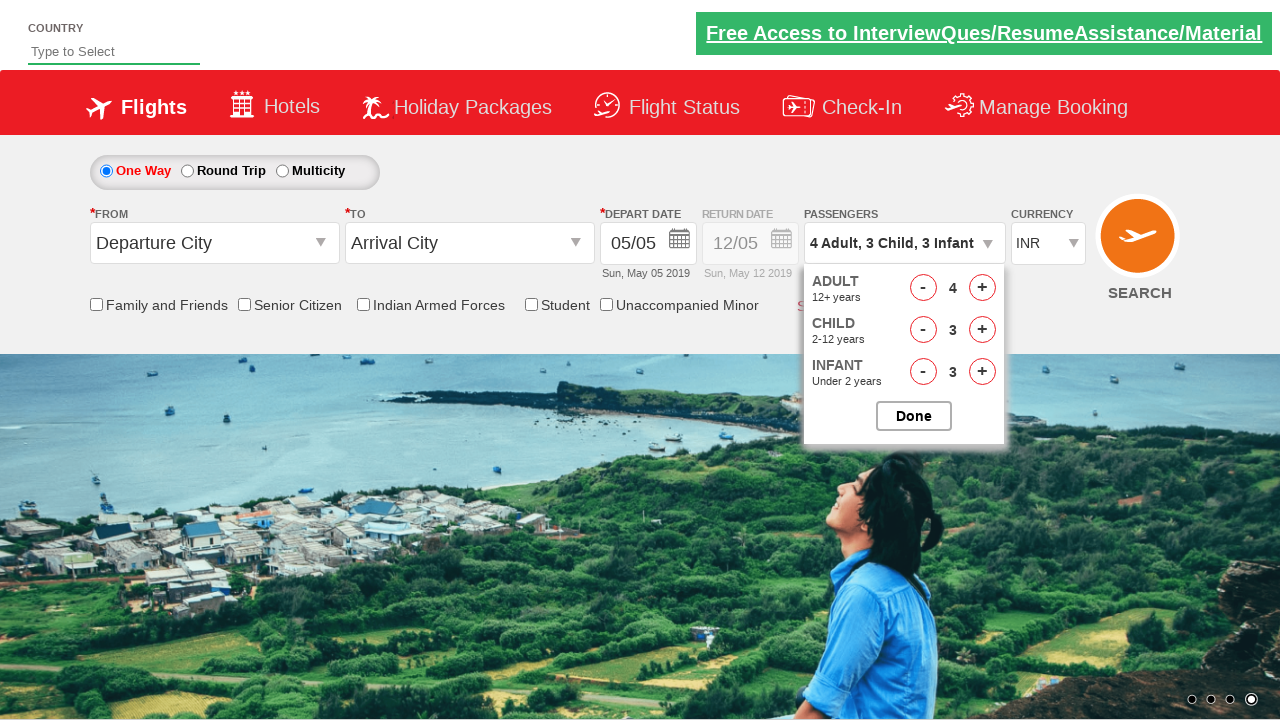

Incremented adult count (iteration 4/4) at (982, 288) on #hrefIncAdt
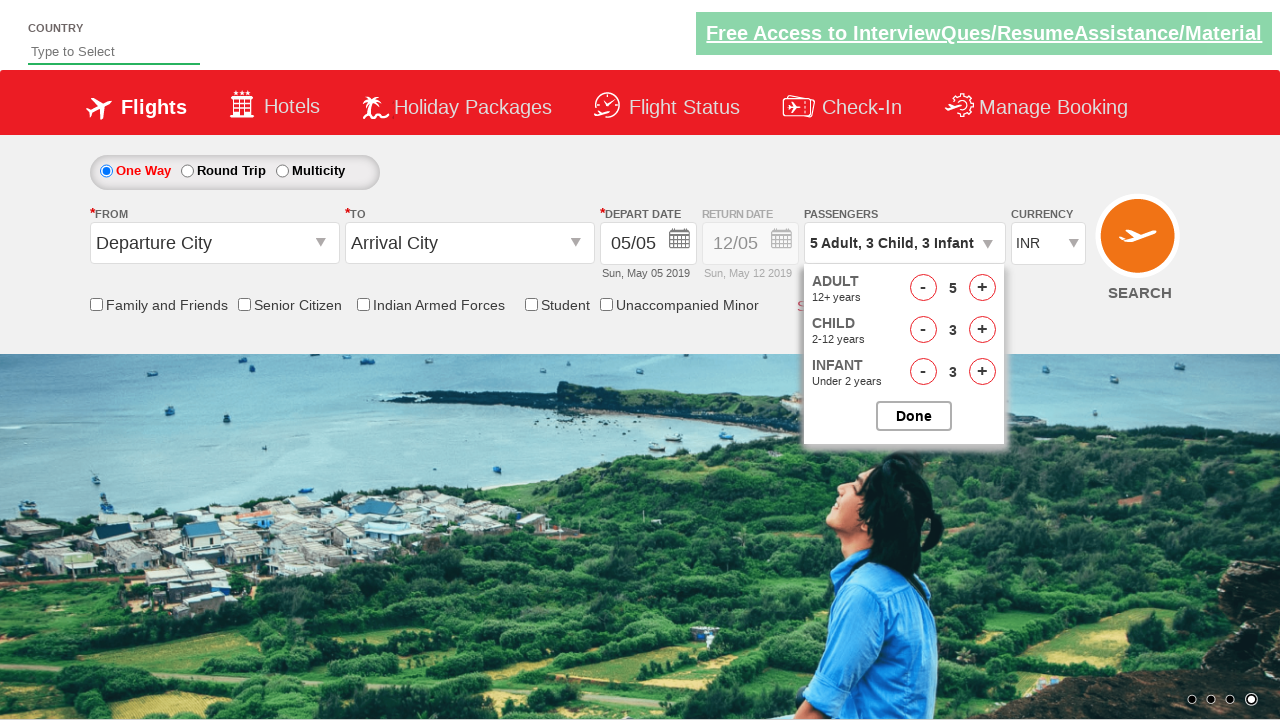

Incremented child count (iteration 4/4) at (982, 330) on #hrefIncChd
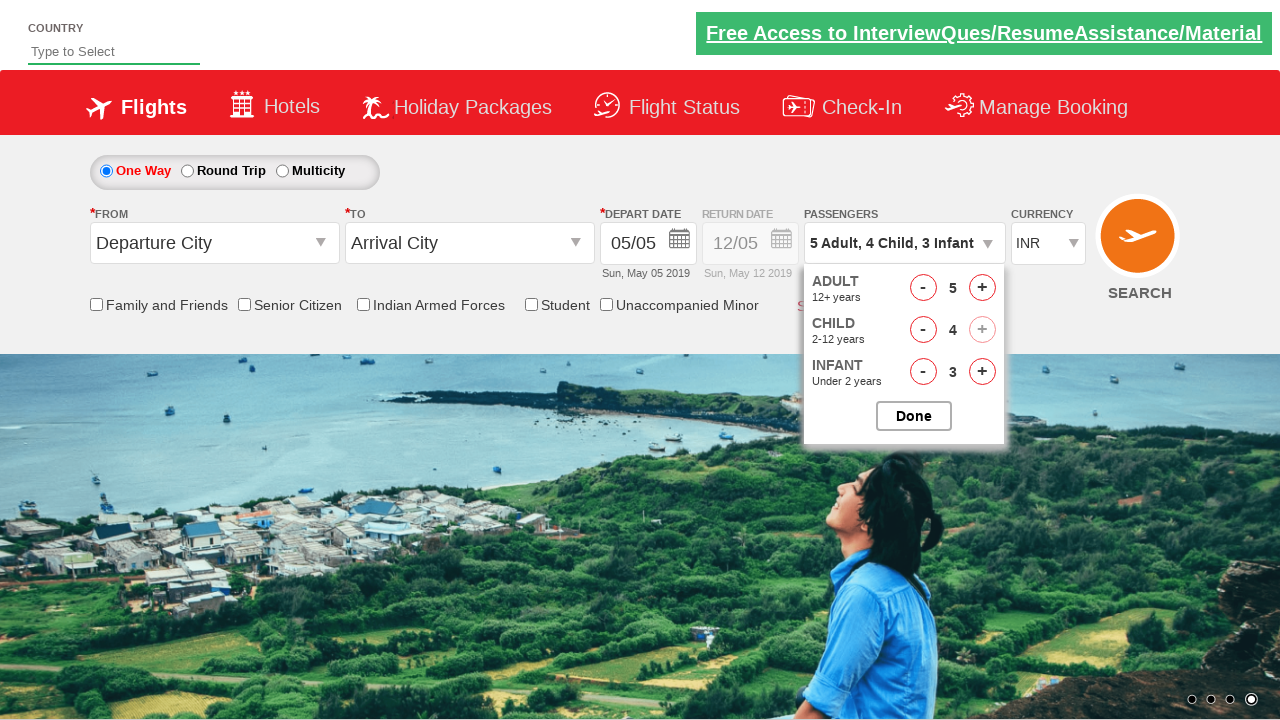

Incremented infant count (iteration 4/4) at (982, 372) on #hrefIncInf
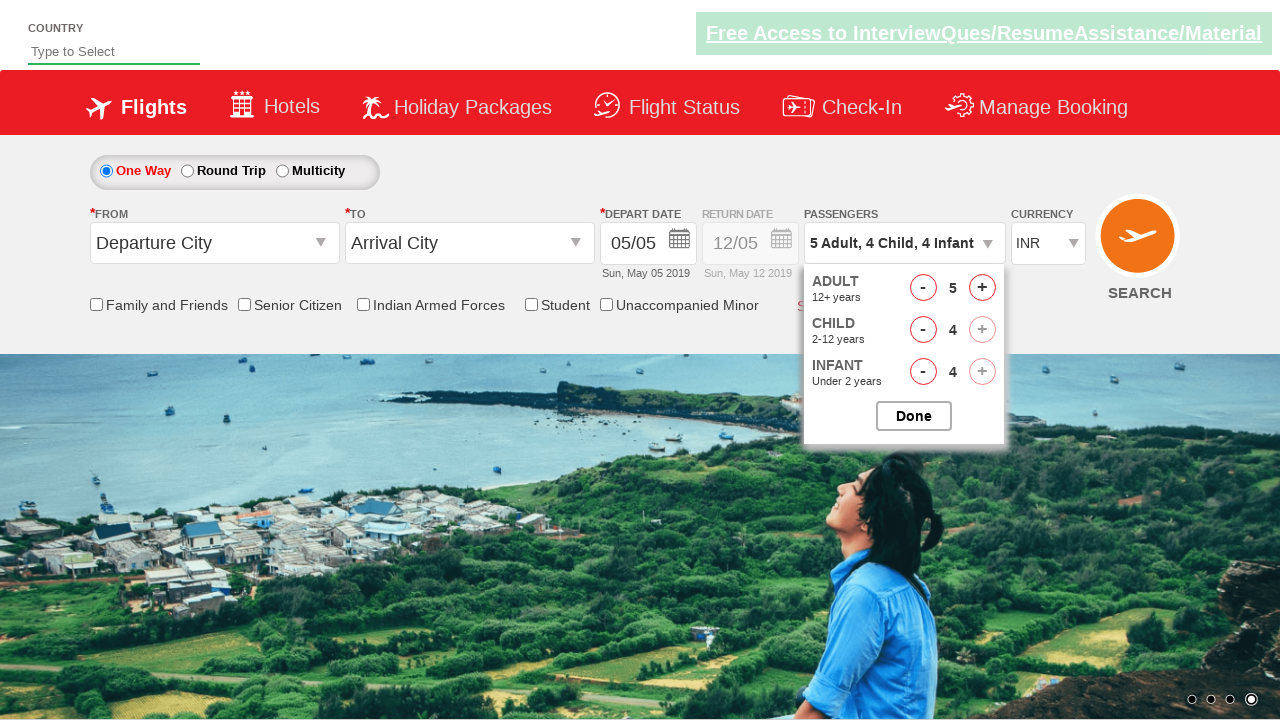

Closed passenger selection dropdown at (914, 416) on #btnclosepaxoption
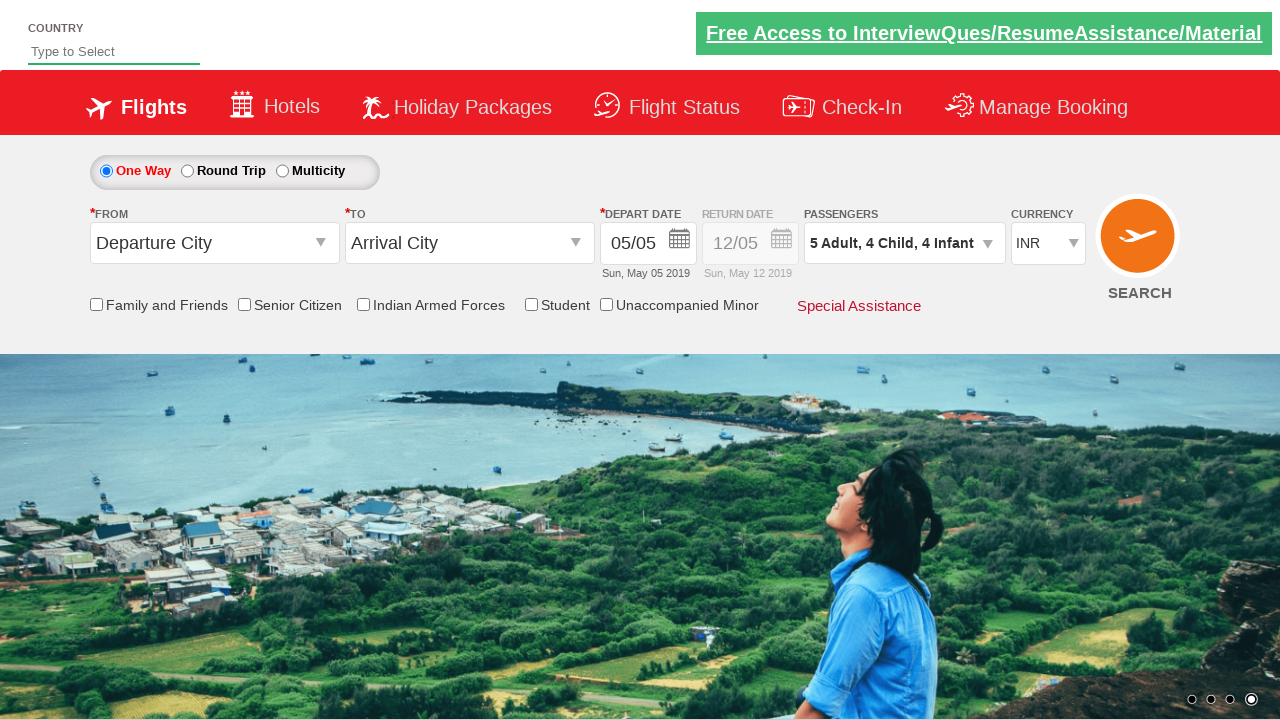

Filled auto-suggest field with 'ind' on #autosuggest
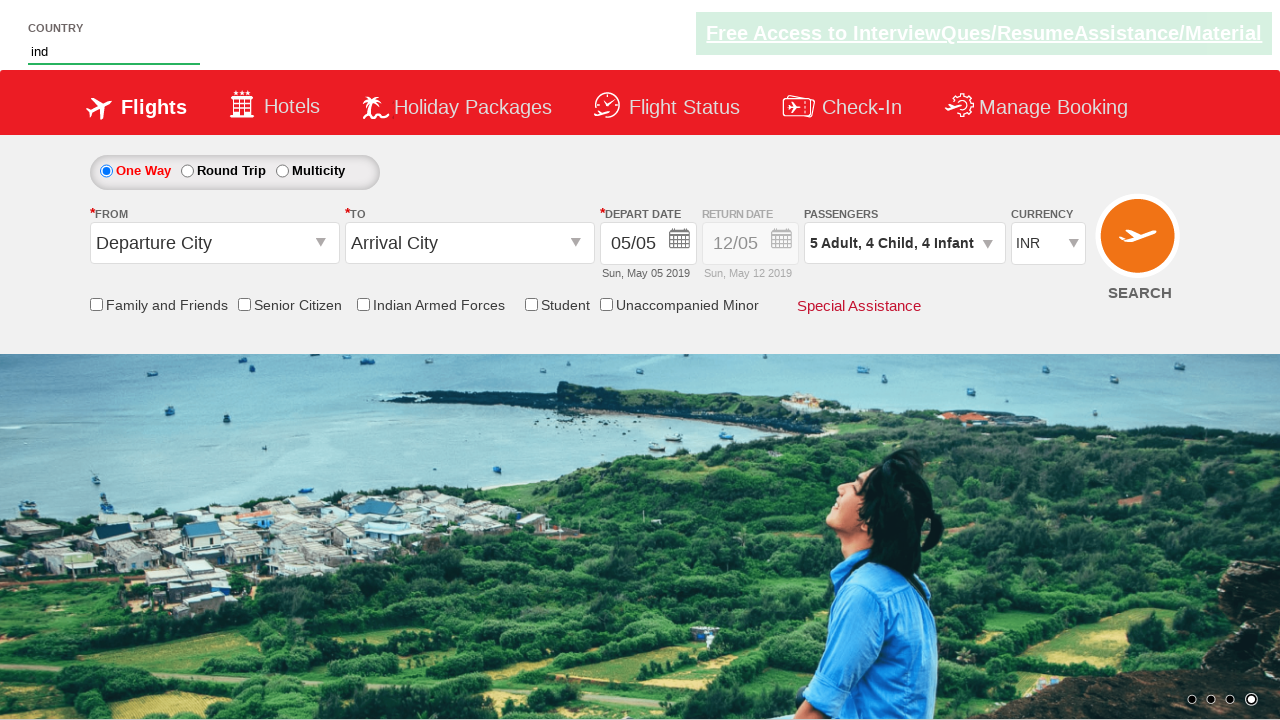

Waited 3 seconds for auto-suggest options to load
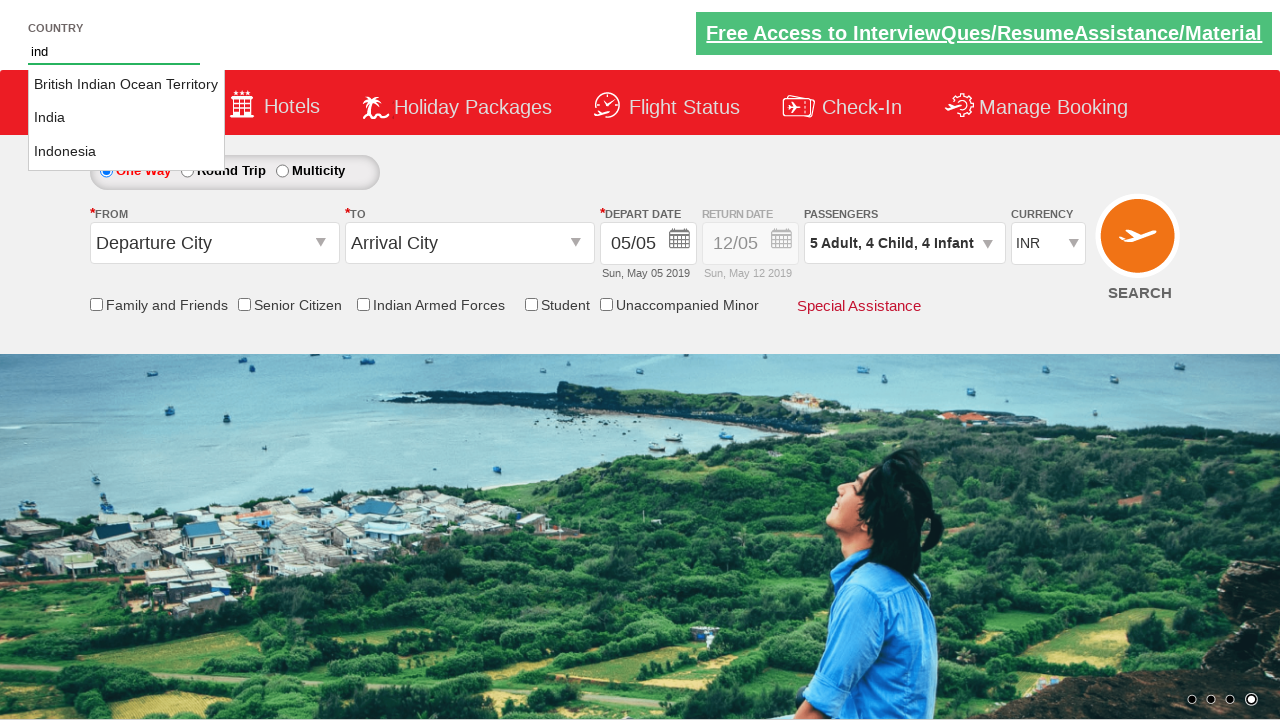

Found 3 auto-suggest options
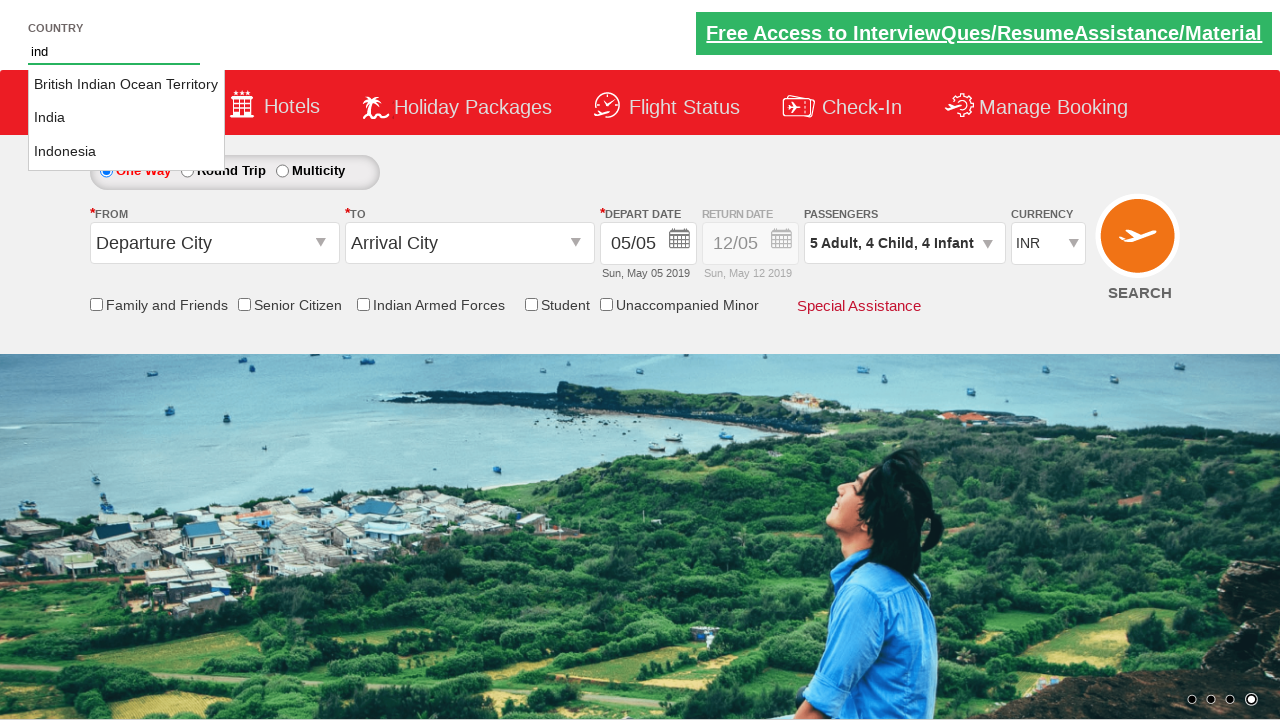

Selected 'India' from auto-suggest options at (126, 118) on li.ui-menu-item a >> nth=1
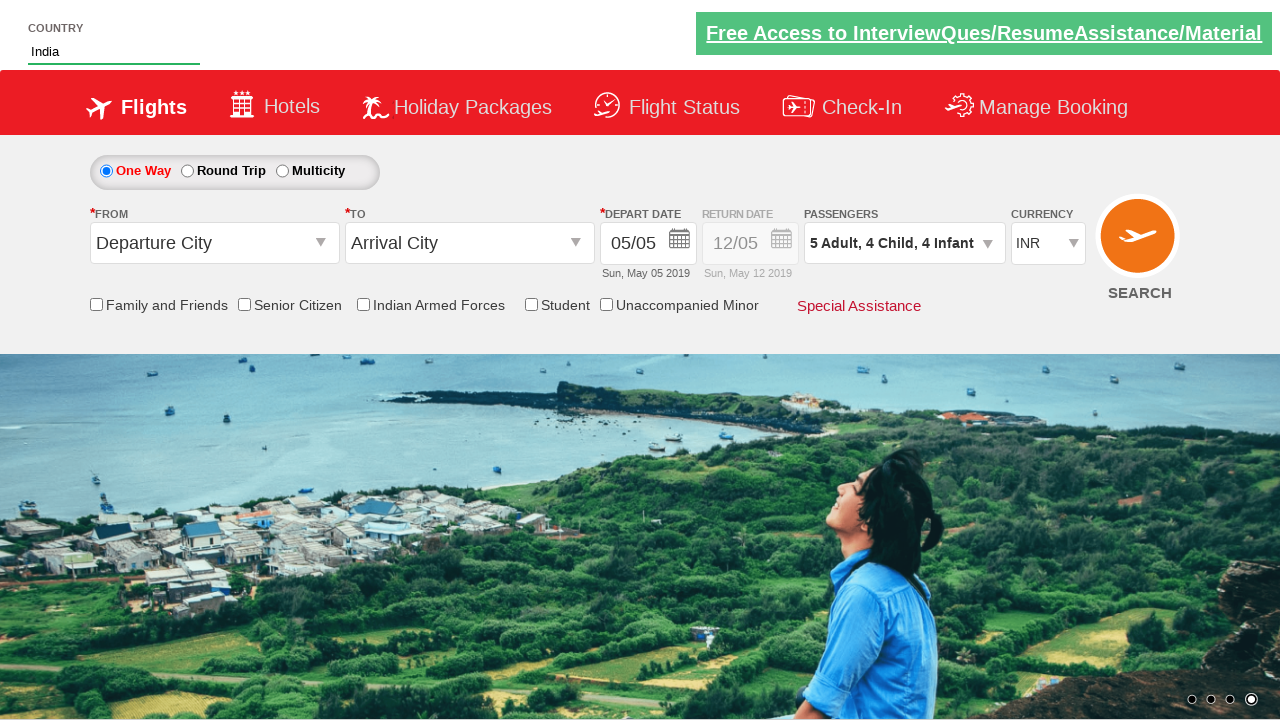

Clicked Senior Citizen Discount checkbox at (244, 304) on input[id*='SeniorCitizenDiscount']
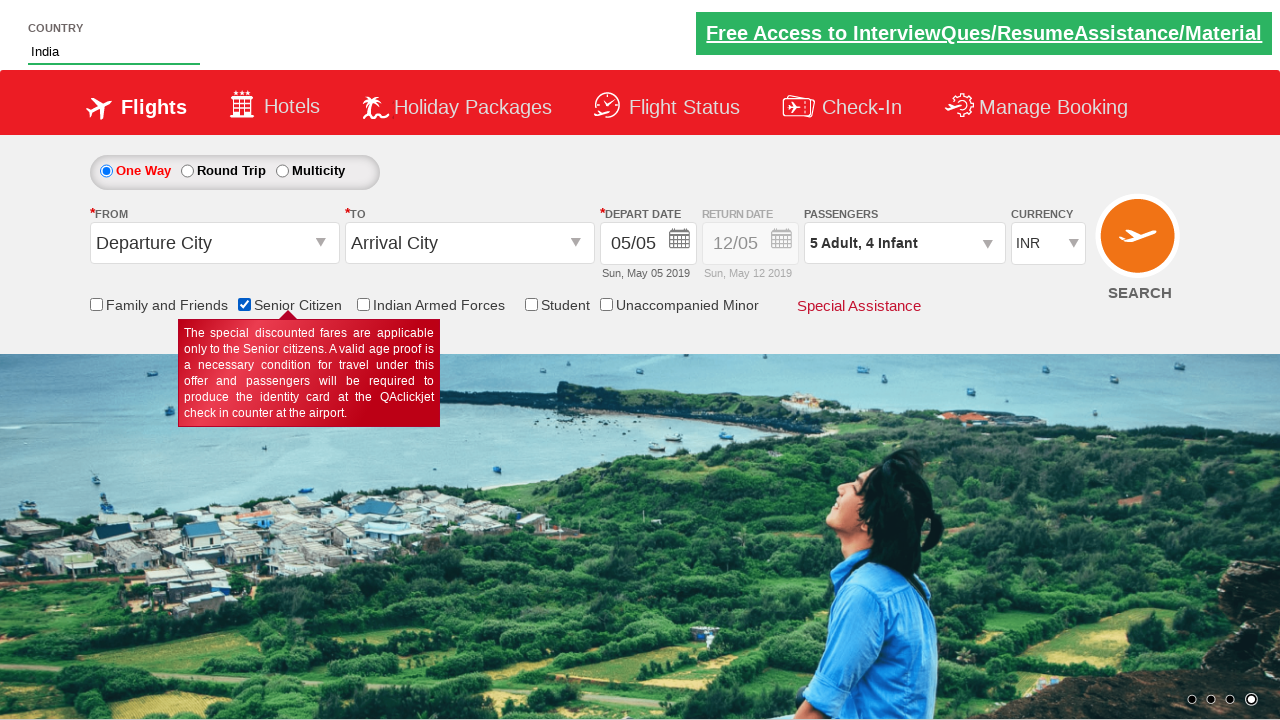

Selected round trip radio button at (187, 171) on #ctl00_mainContent_rbtnl_Trip_1
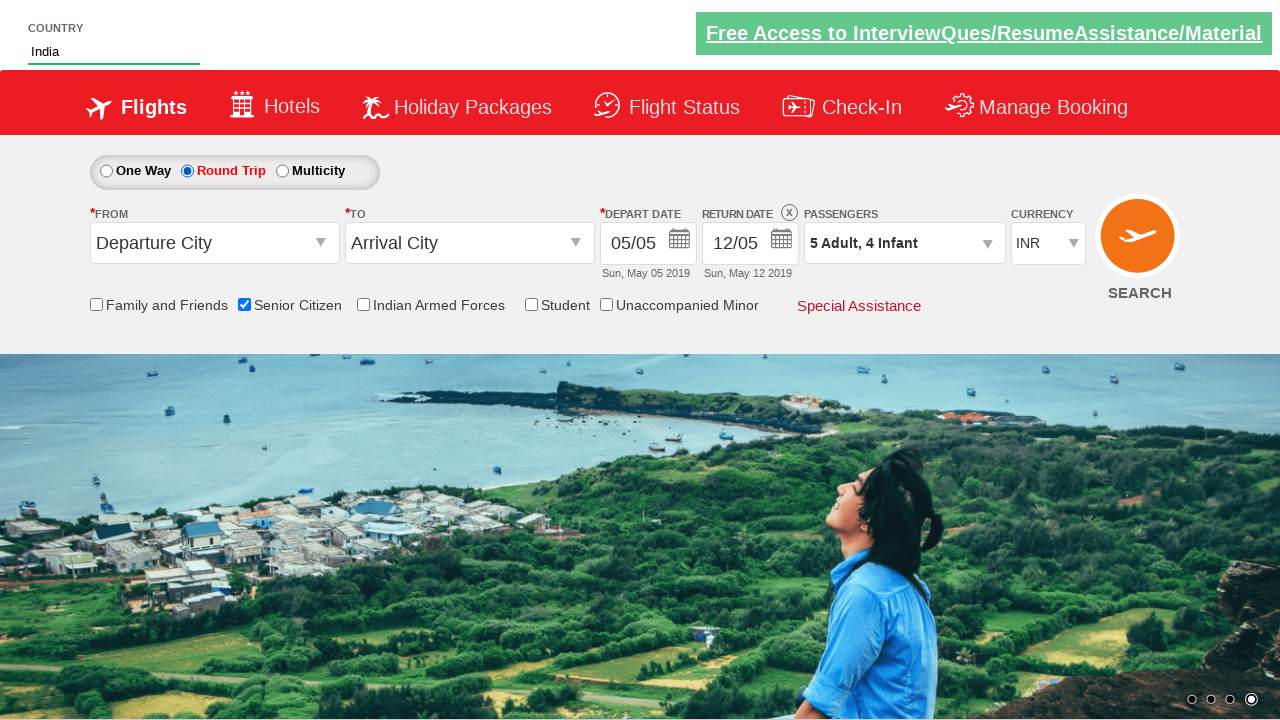

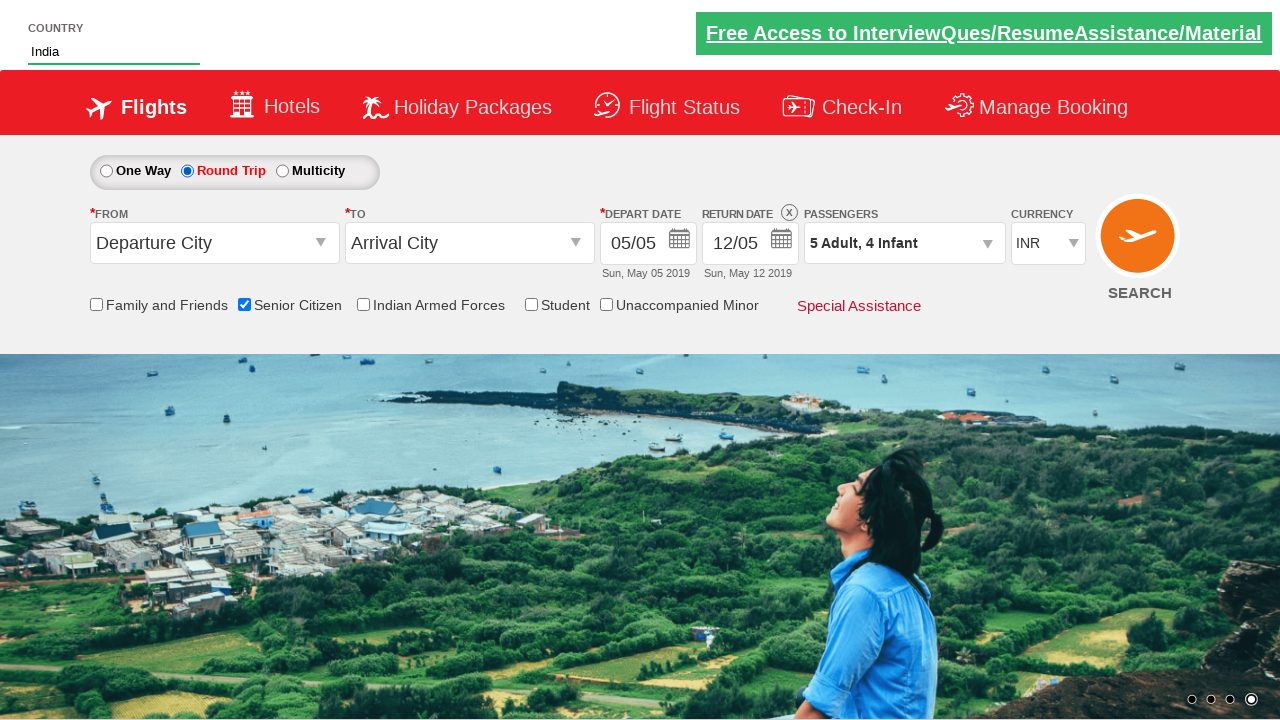